Tests handling a prompt alert by clicking a button, entering text, and accepting the alert

Starting URL: https://demoqa.com/alerts

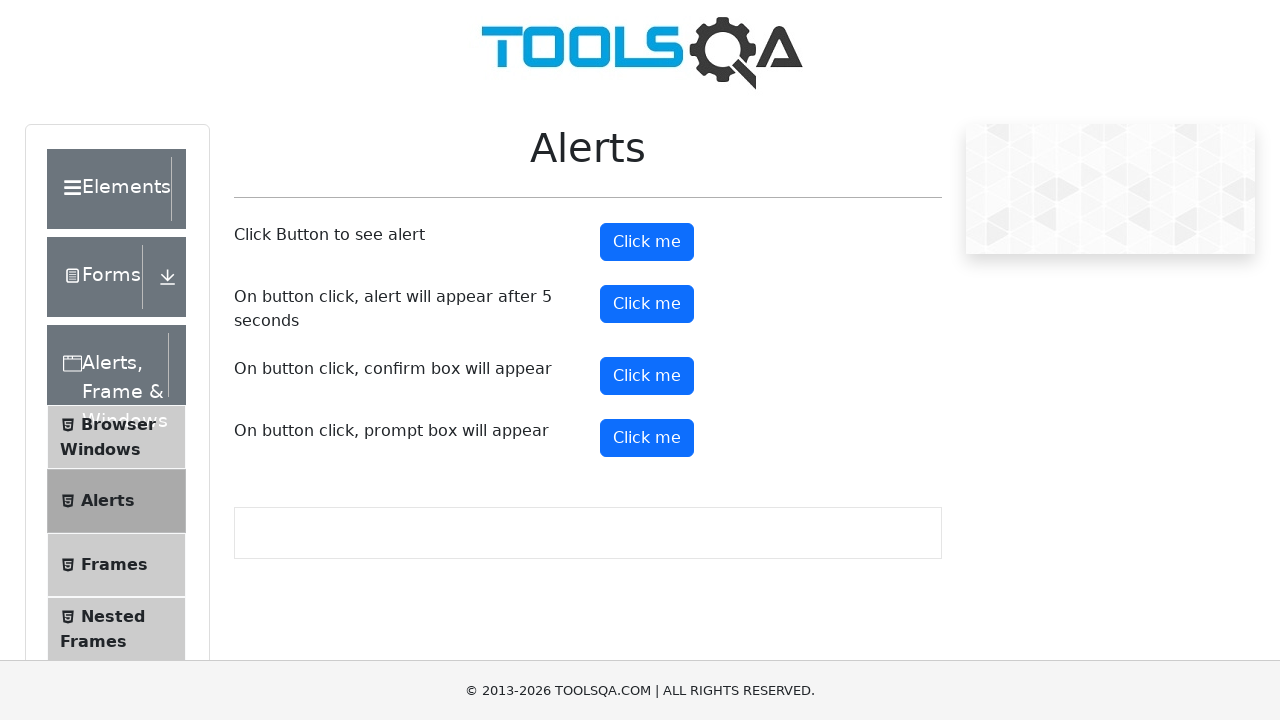

Set up dialog handler to accept prompt with text 'Salim'
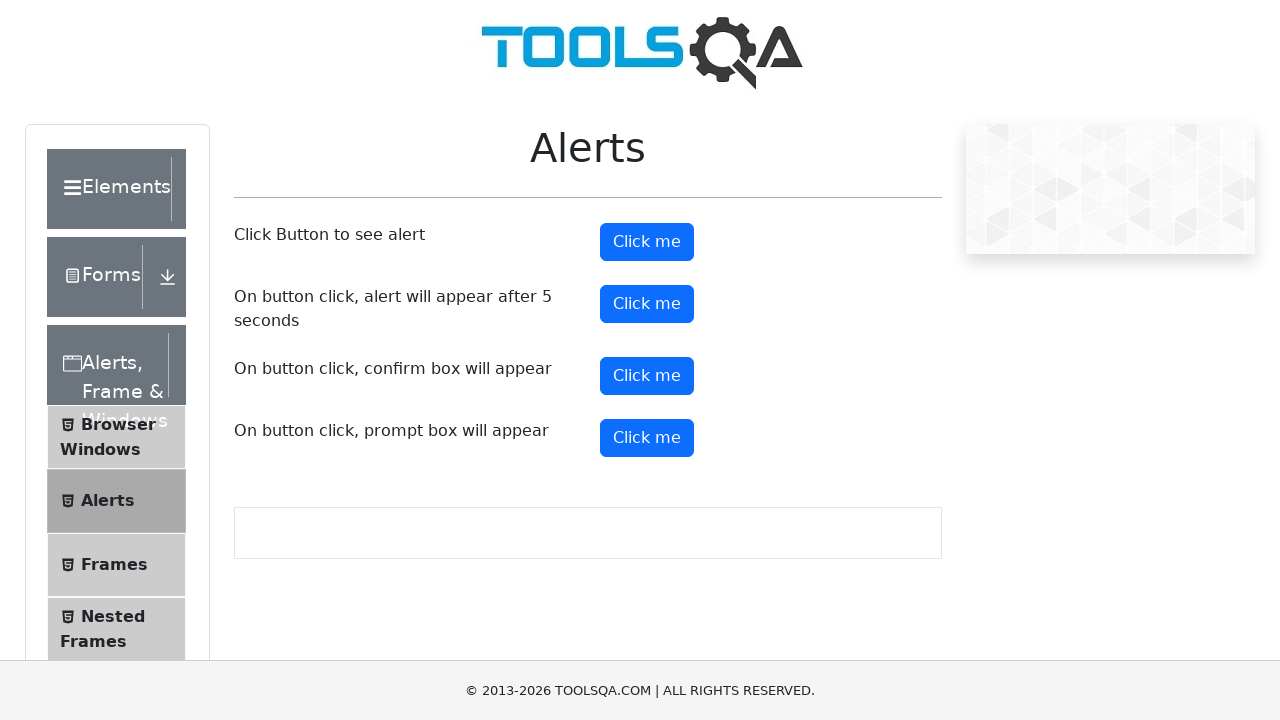

Clicked prompt alert button at (647, 438) on #promtButton
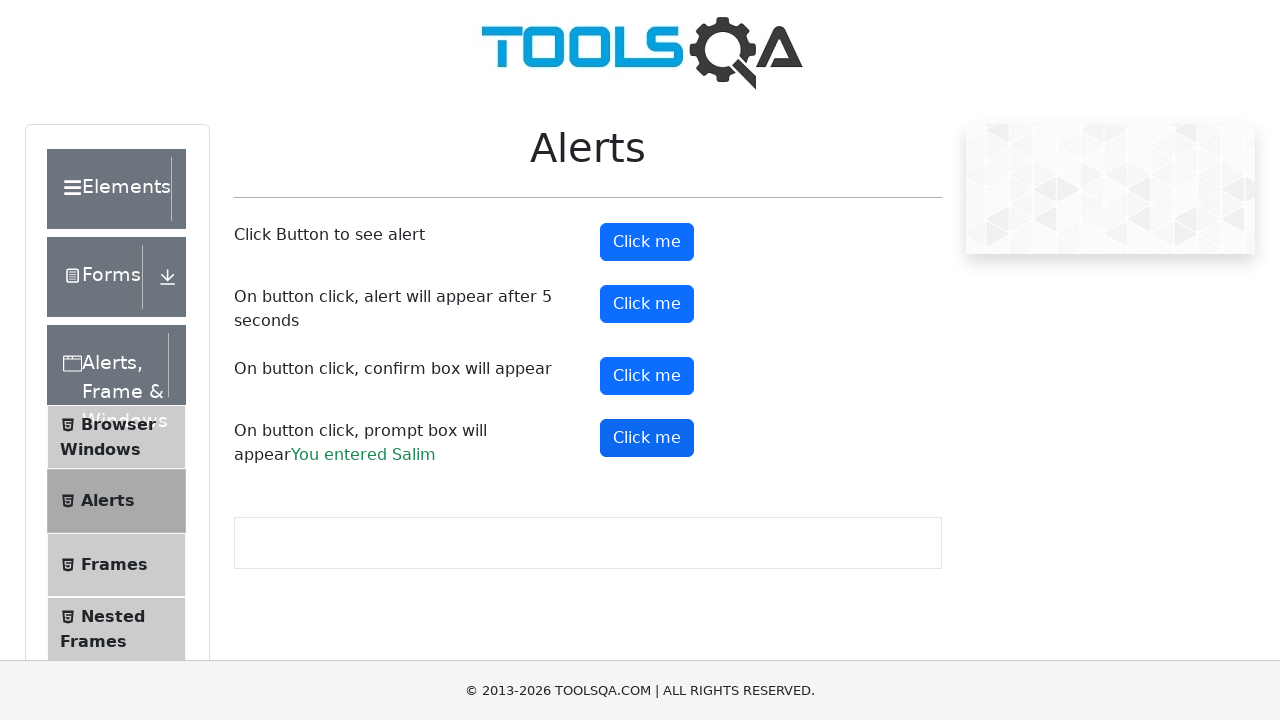

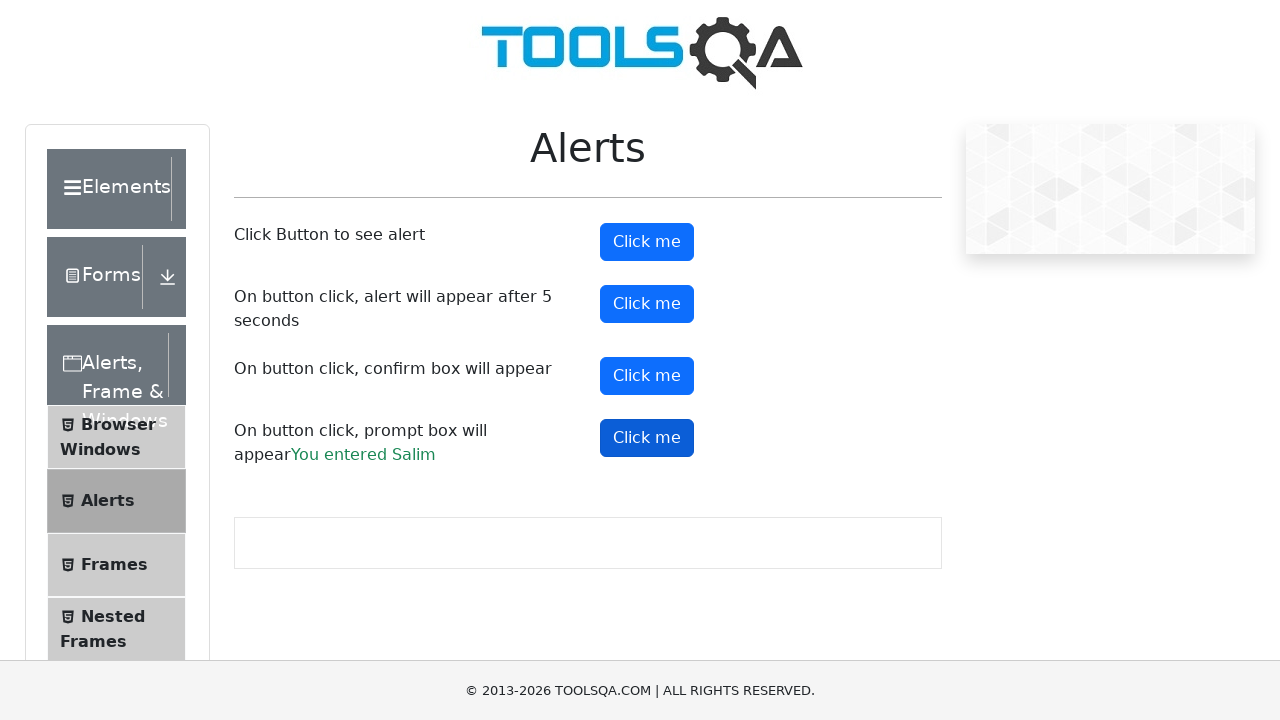